Tests checkbox functionality by first unchecking a selected checkbox, then iterating through all checkboxes and clicking each one to toggle their state

Starting URL: https://the-internet.herokuapp.com/checkboxes

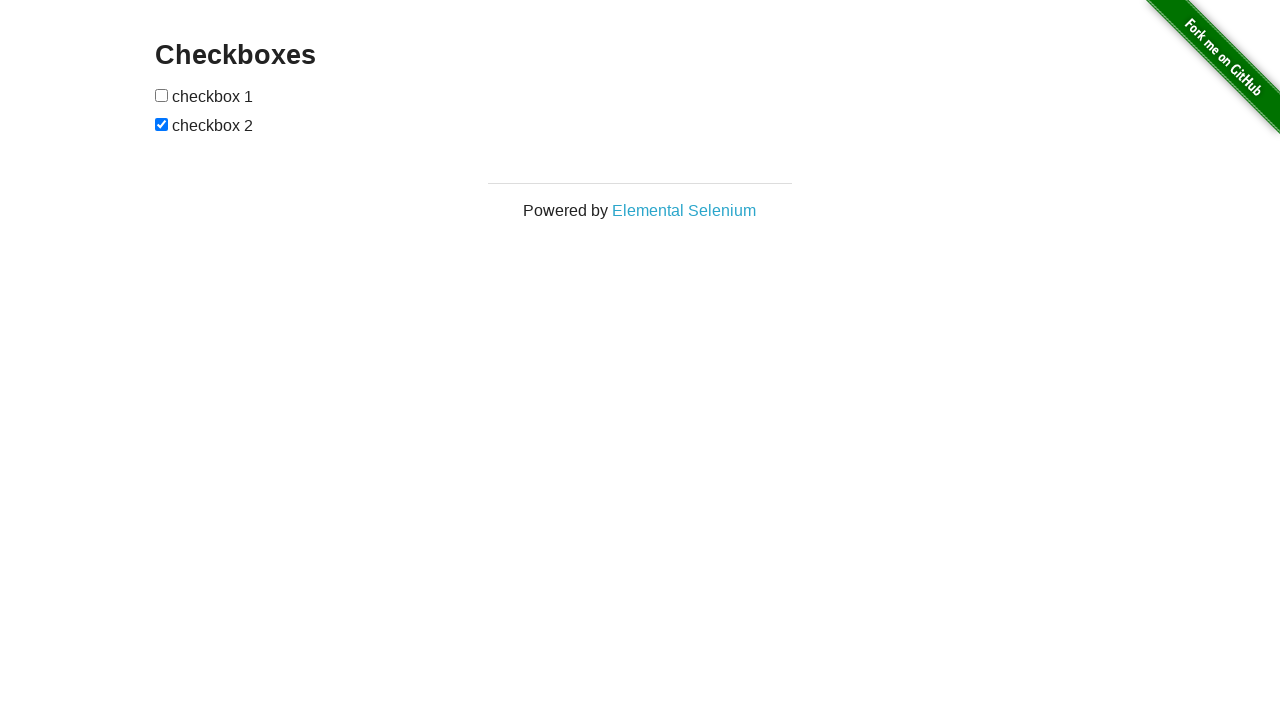

Waited for checkboxes to be present on the page
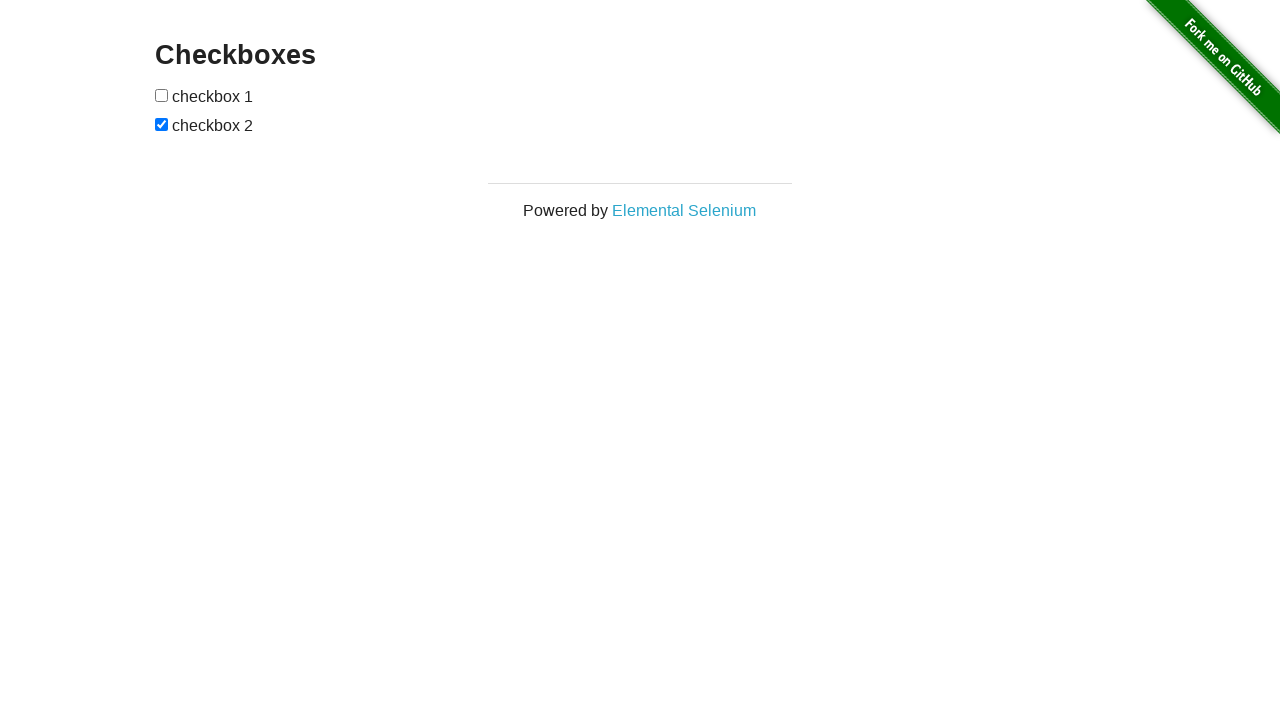

Located the second checkbox
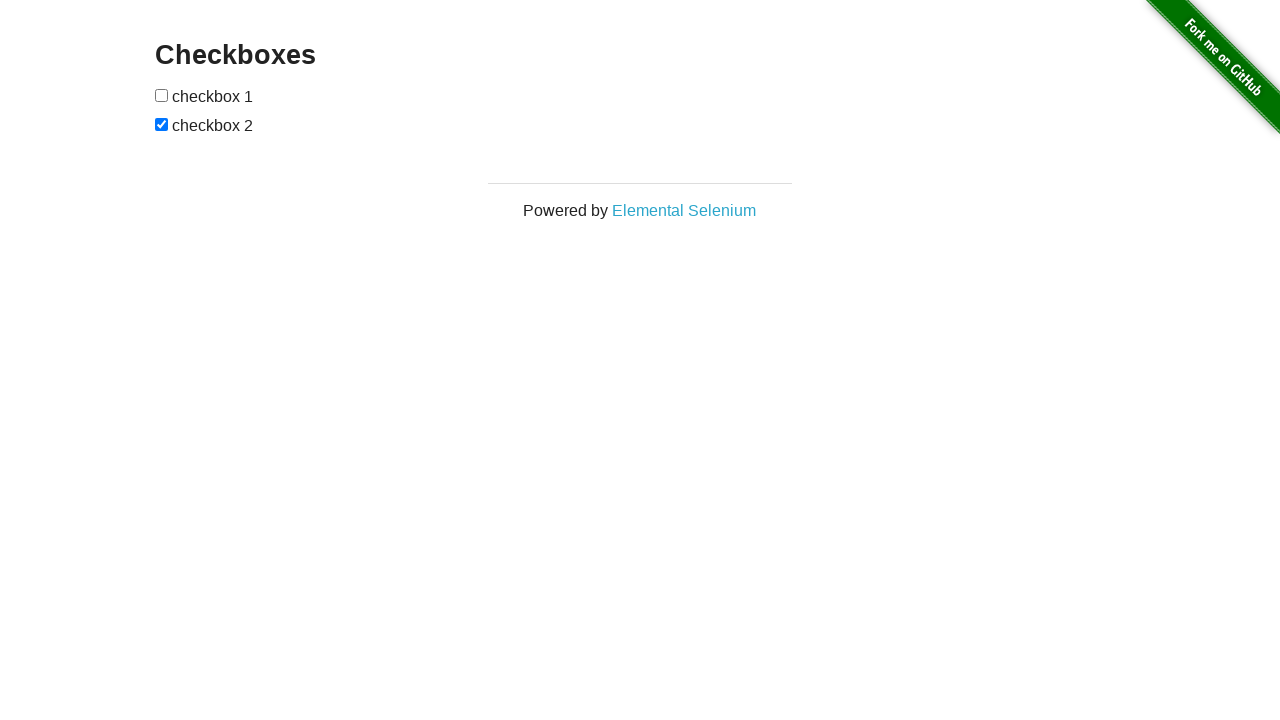

Unchecked the second checkbox as it was selected at (162, 124) on xpath=//input[2]
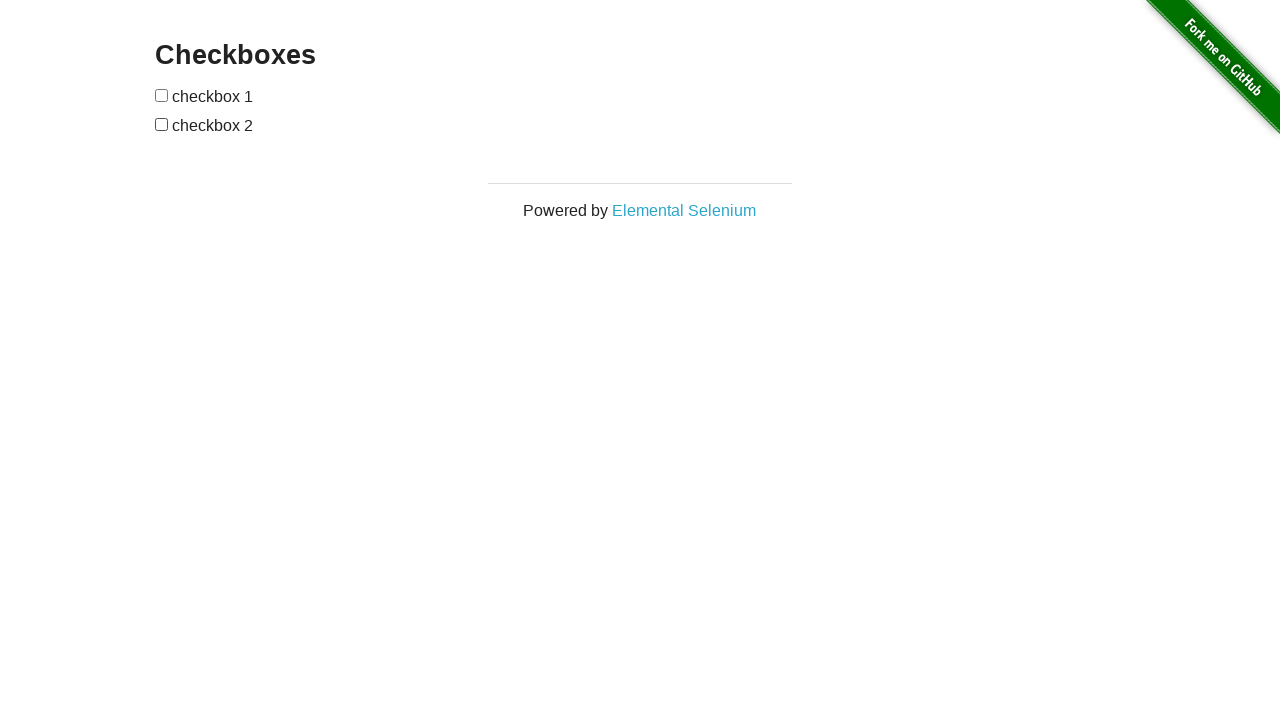

Waited 1000ms after unchecking the second checkbox
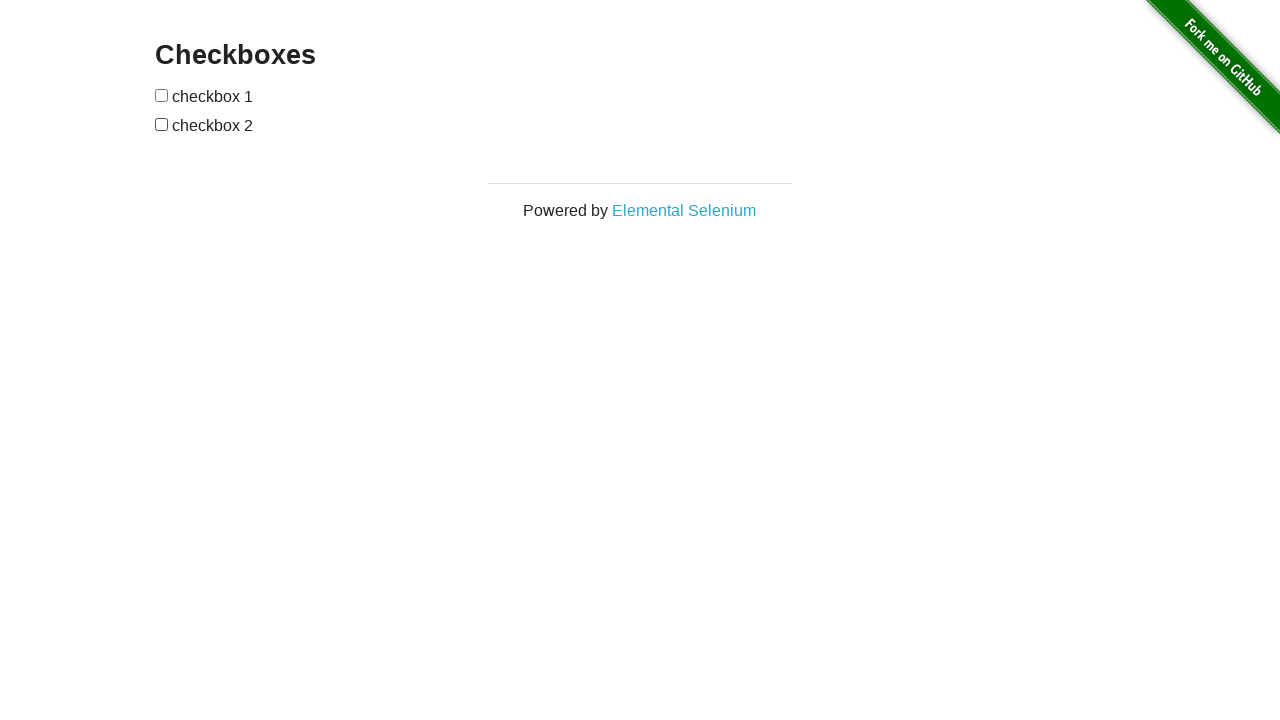

Located all checkboxes on the page
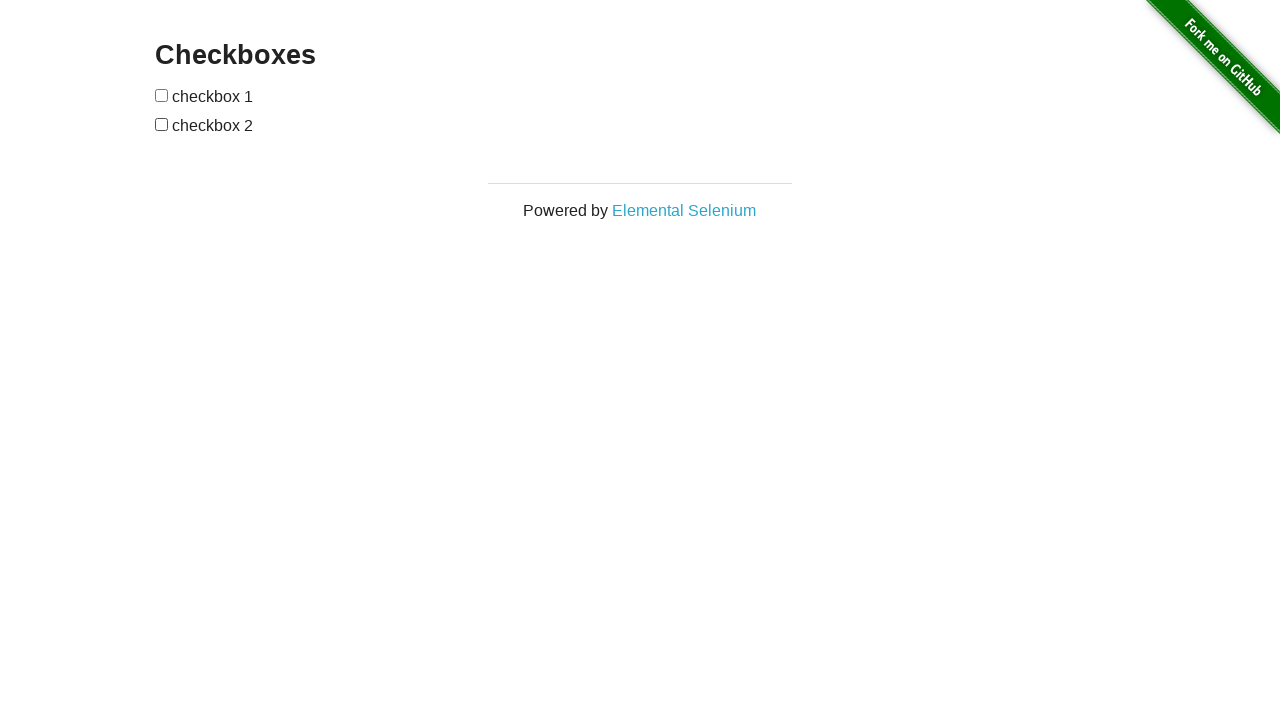

Found 2 checkboxes on the page
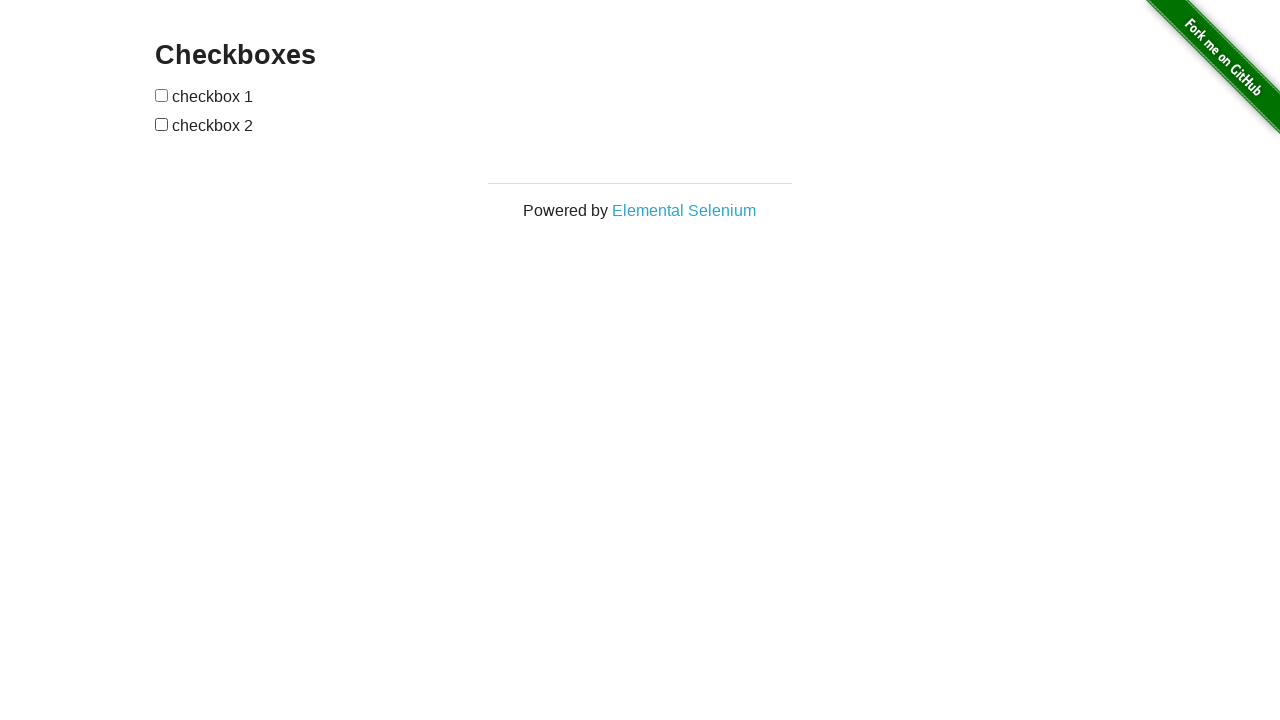

Clicked checkbox 1 to toggle its state at (162, 95) on input[type='checkbox'] >> nth=0
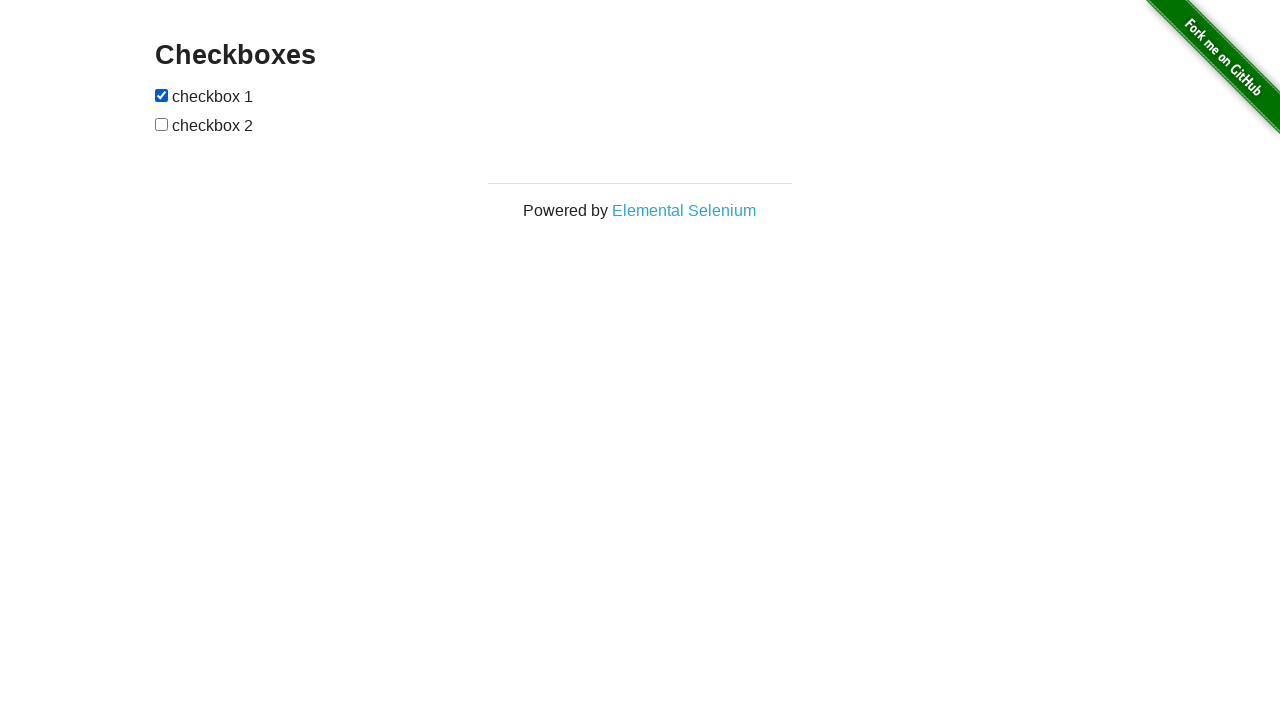

Waited 500ms after toggling checkbox 1
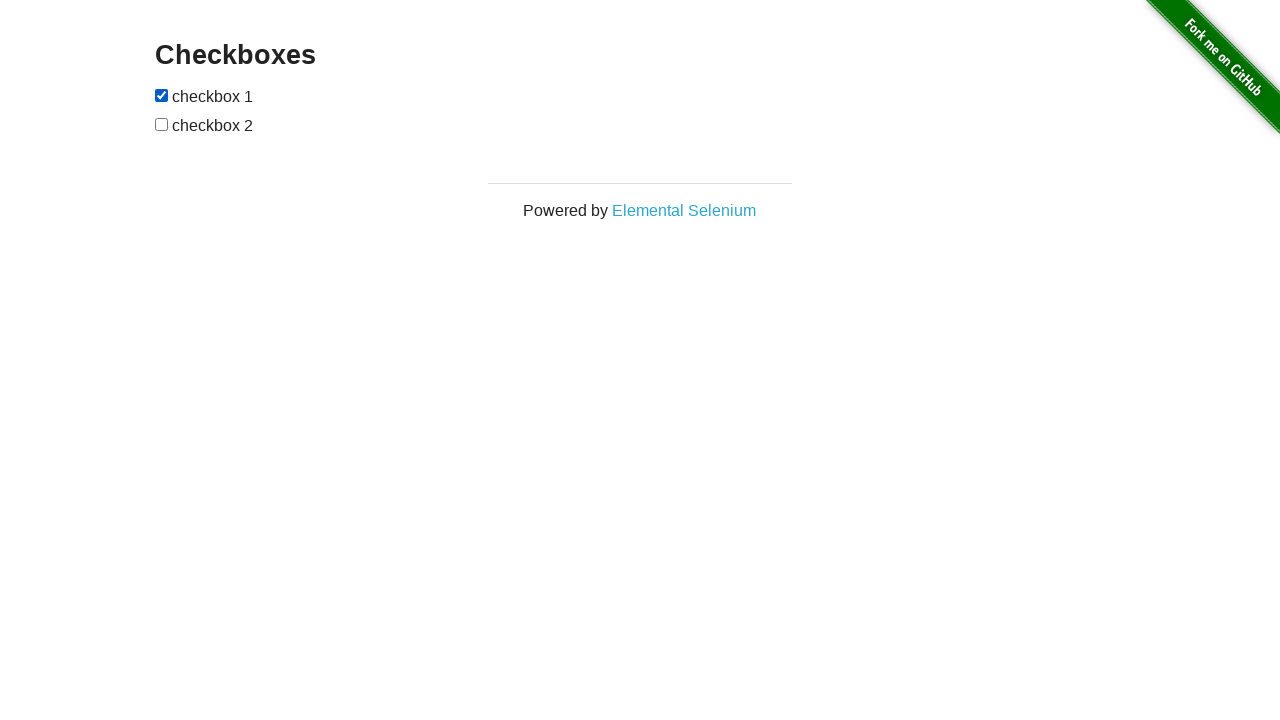

Clicked checkbox 2 to toggle its state at (162, 124) on input[type='checkbox'] >> nth=1
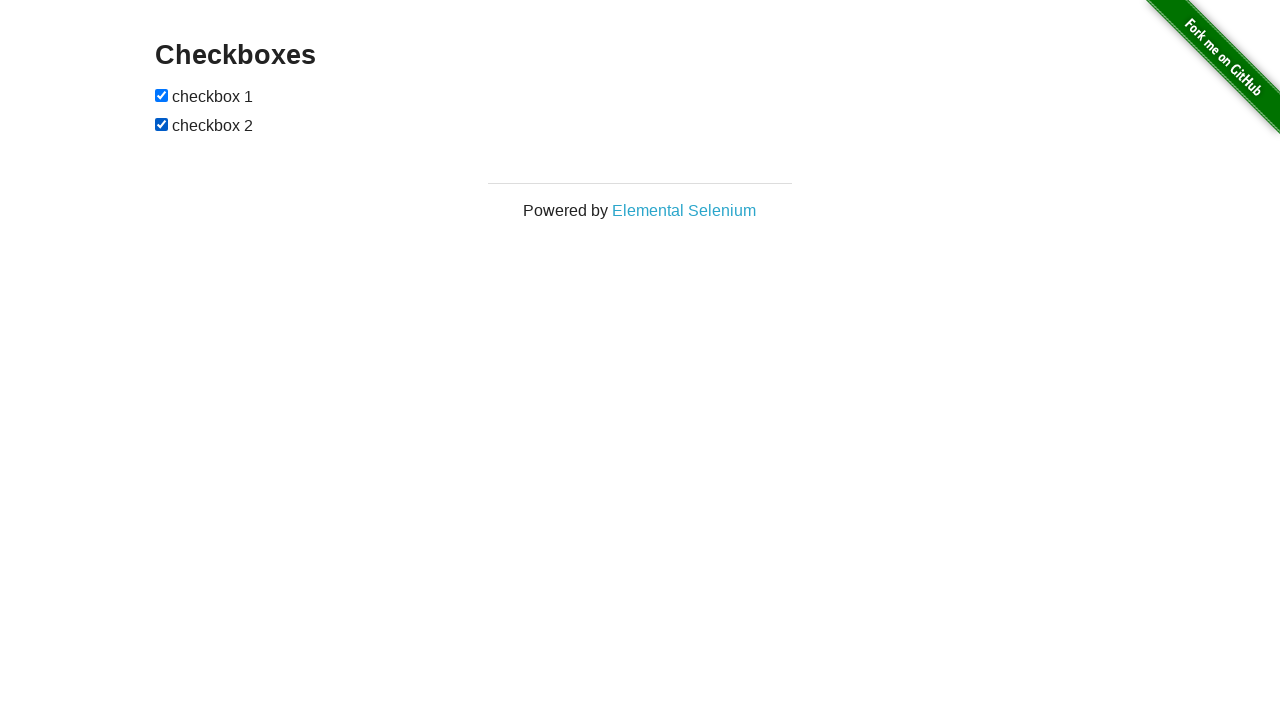

Waited 500ms after toggling checkbox 2
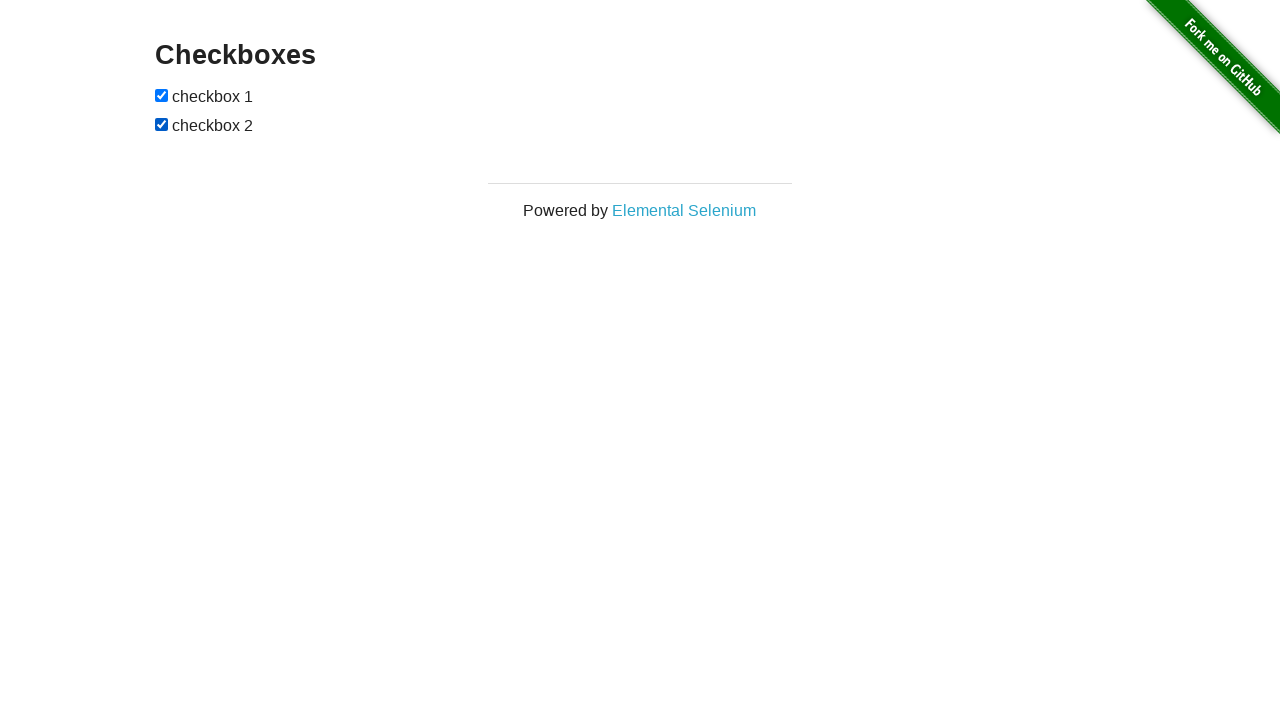

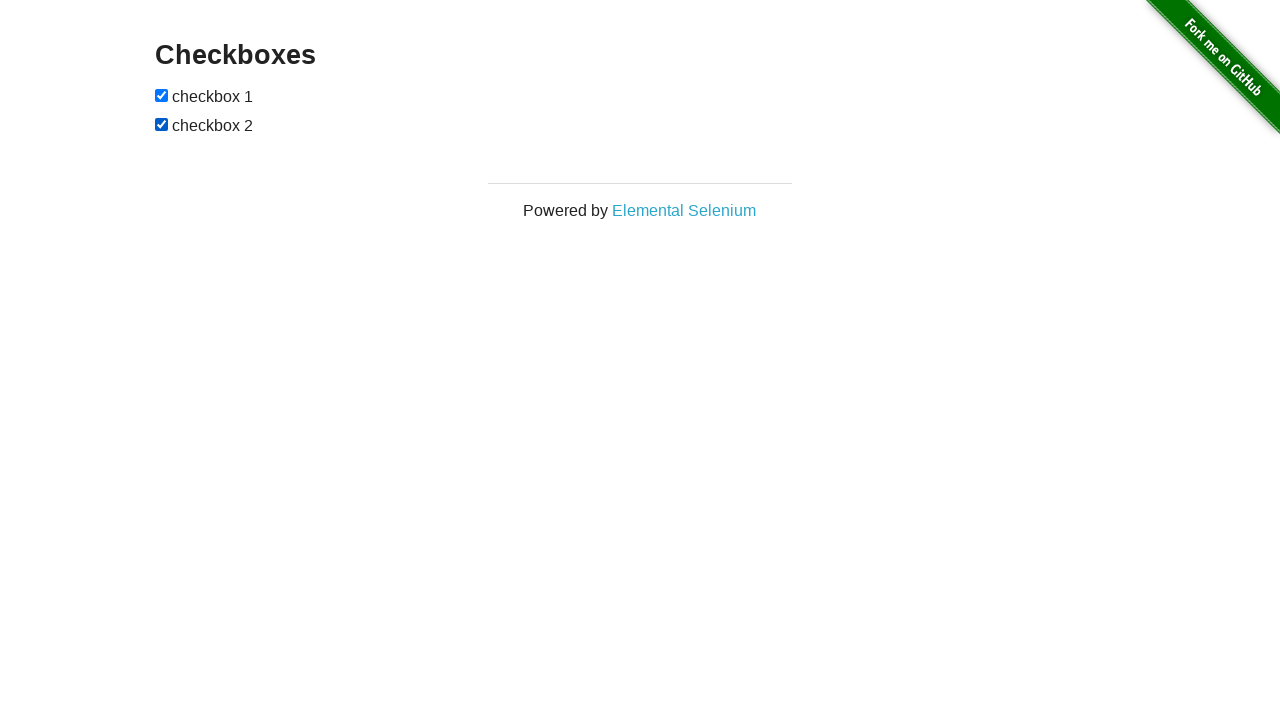